Tests the Playwright homepage by verifying the page title contains "Playwright", then clicks the "Get started" link and verifies navigation to the intro page.

Starting URL: https://playwright.dev/

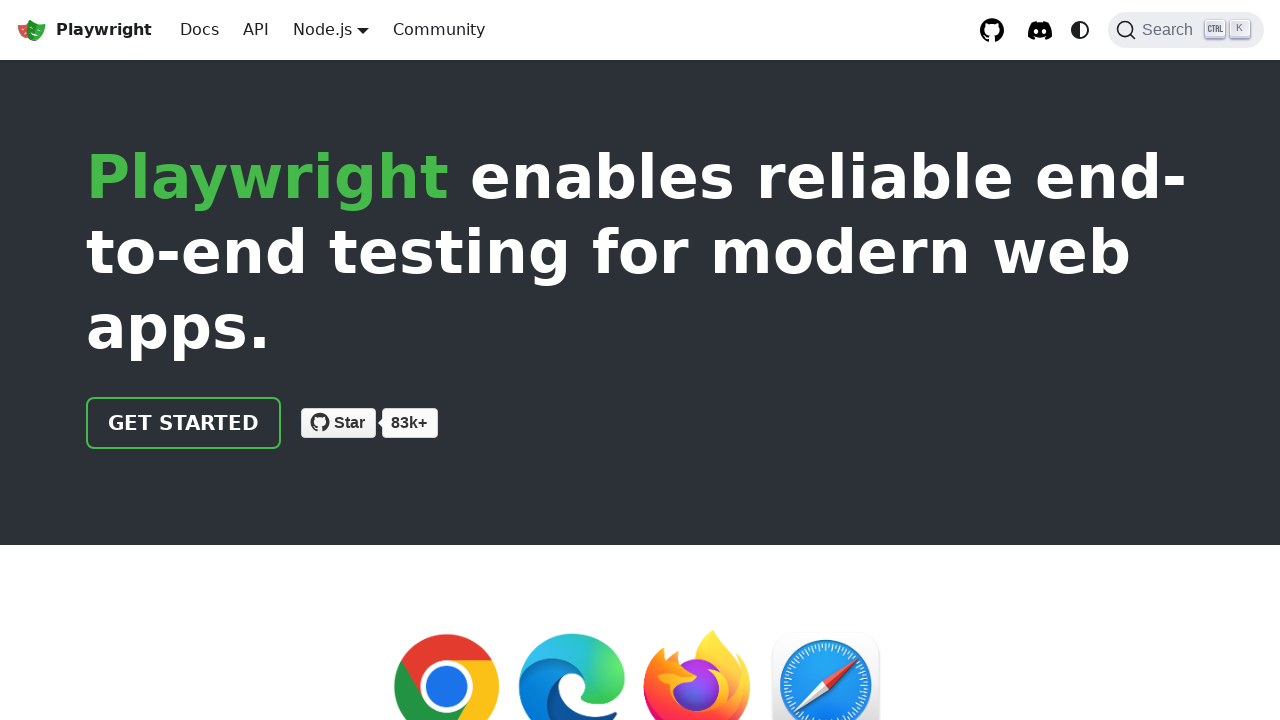

Verified page title contains 'Playwright'
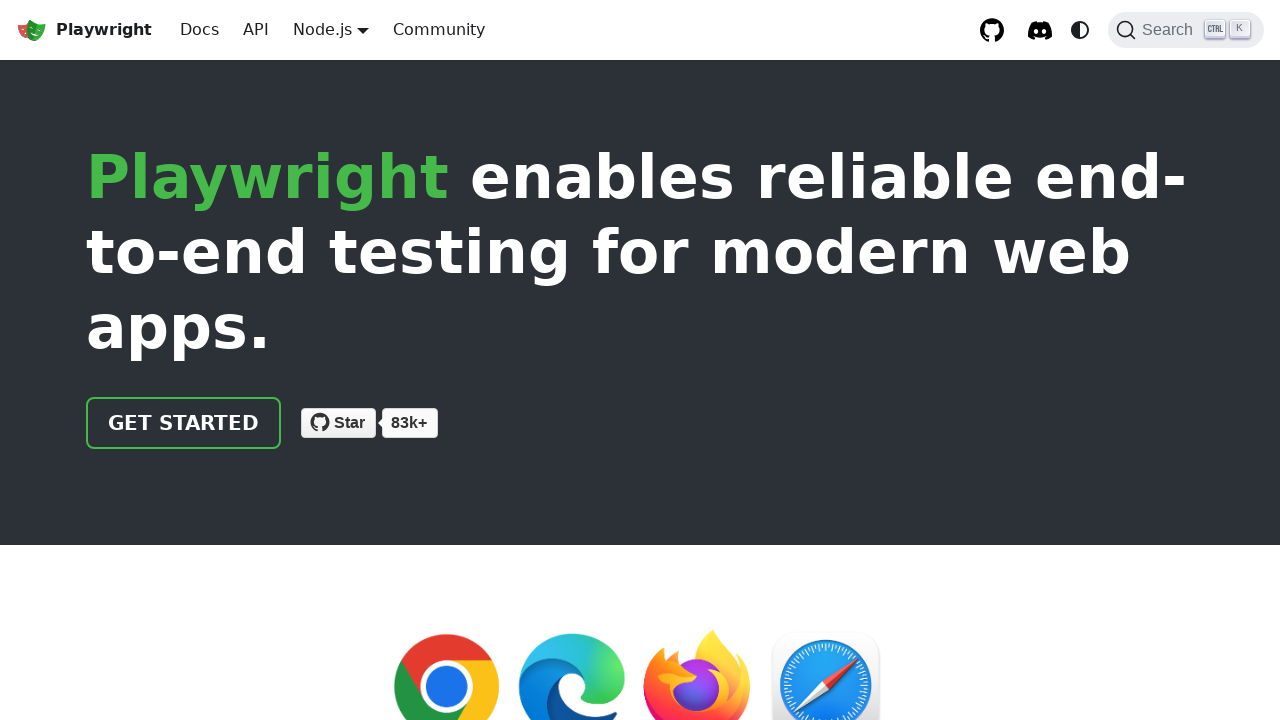

Located the 'Get started' link
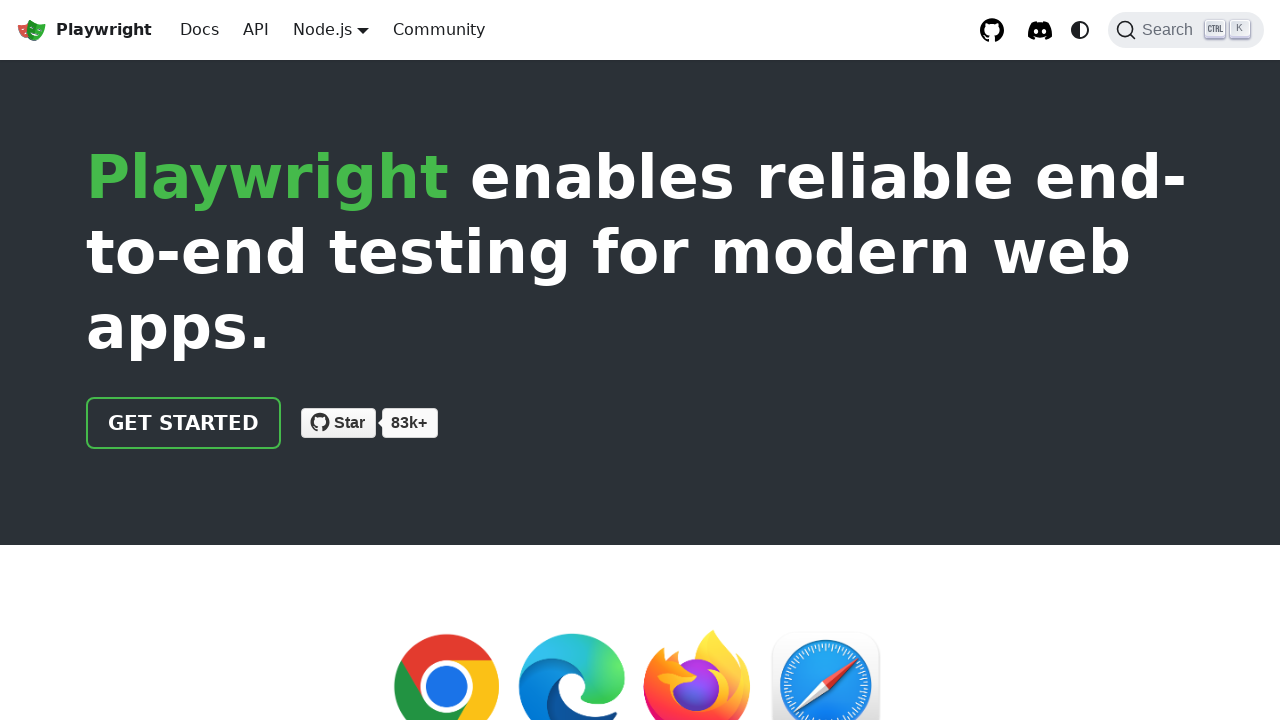

Verified 'Get started' link has correct href attribute '/docs/intro'
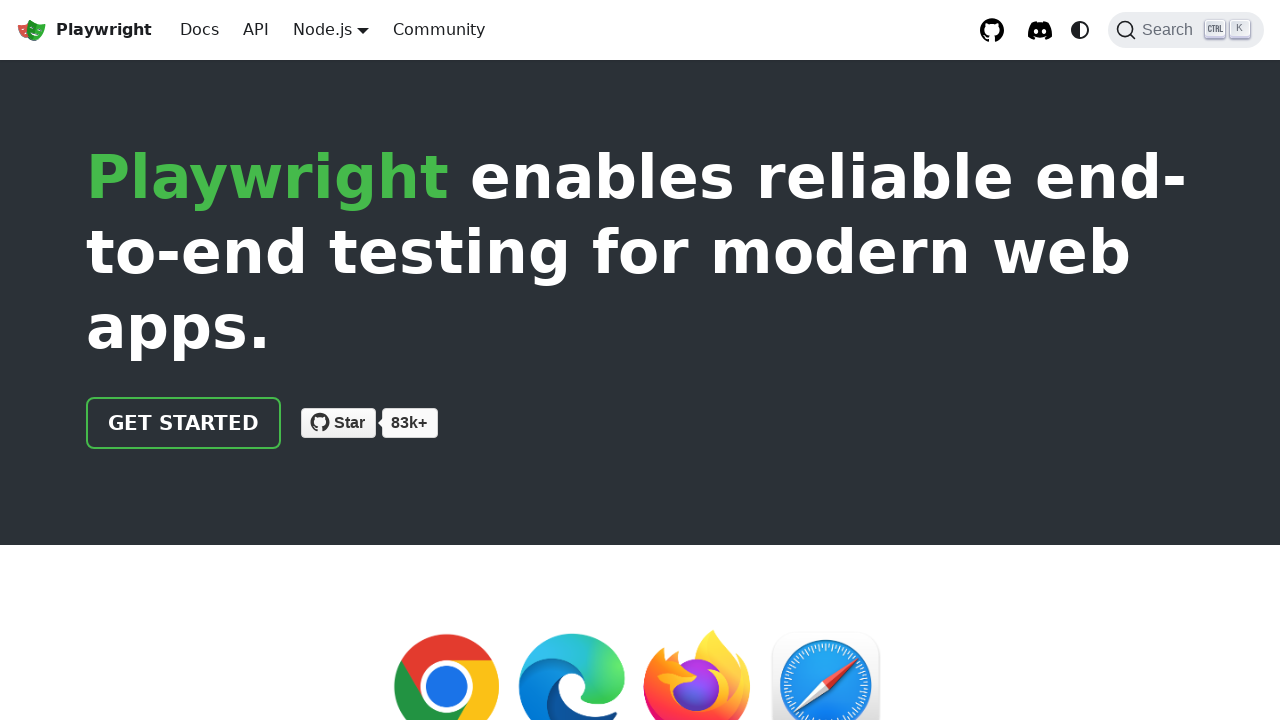

Clicked the 'Get started' link at (184, 423) on internal:role=link[name="Get started"i]
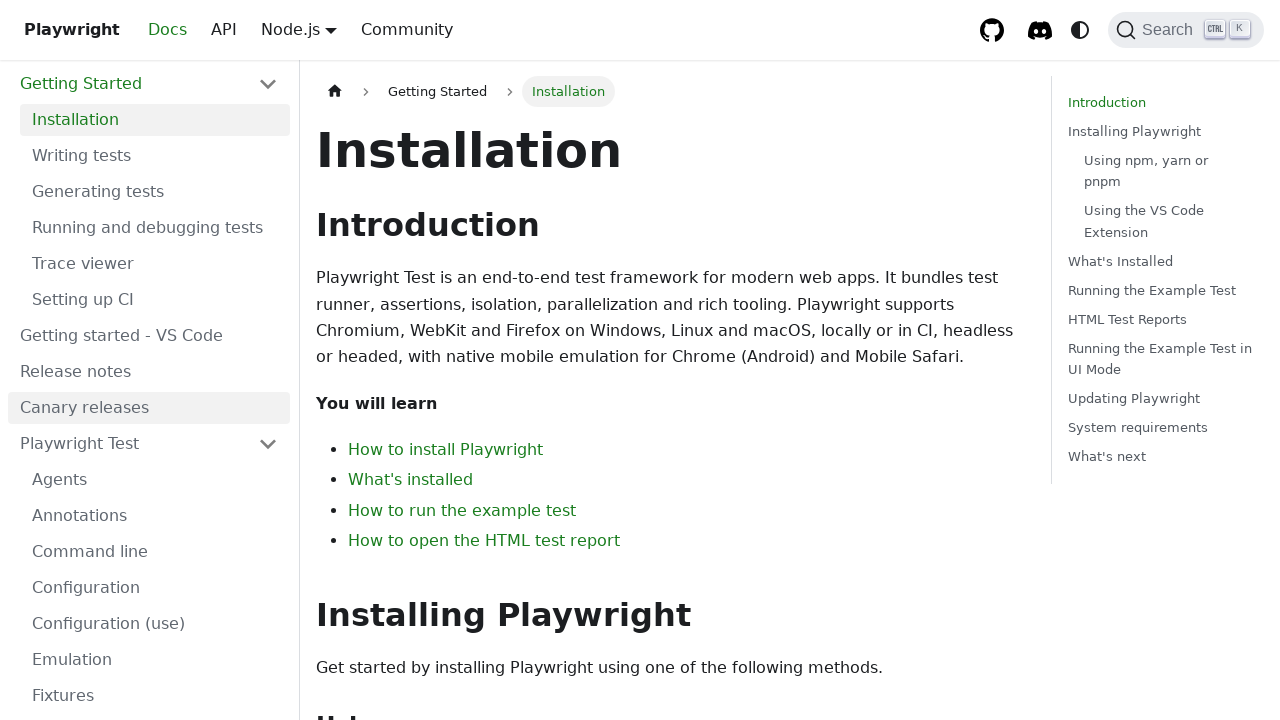

Verified navigation to intro page (URL contains 'intro')
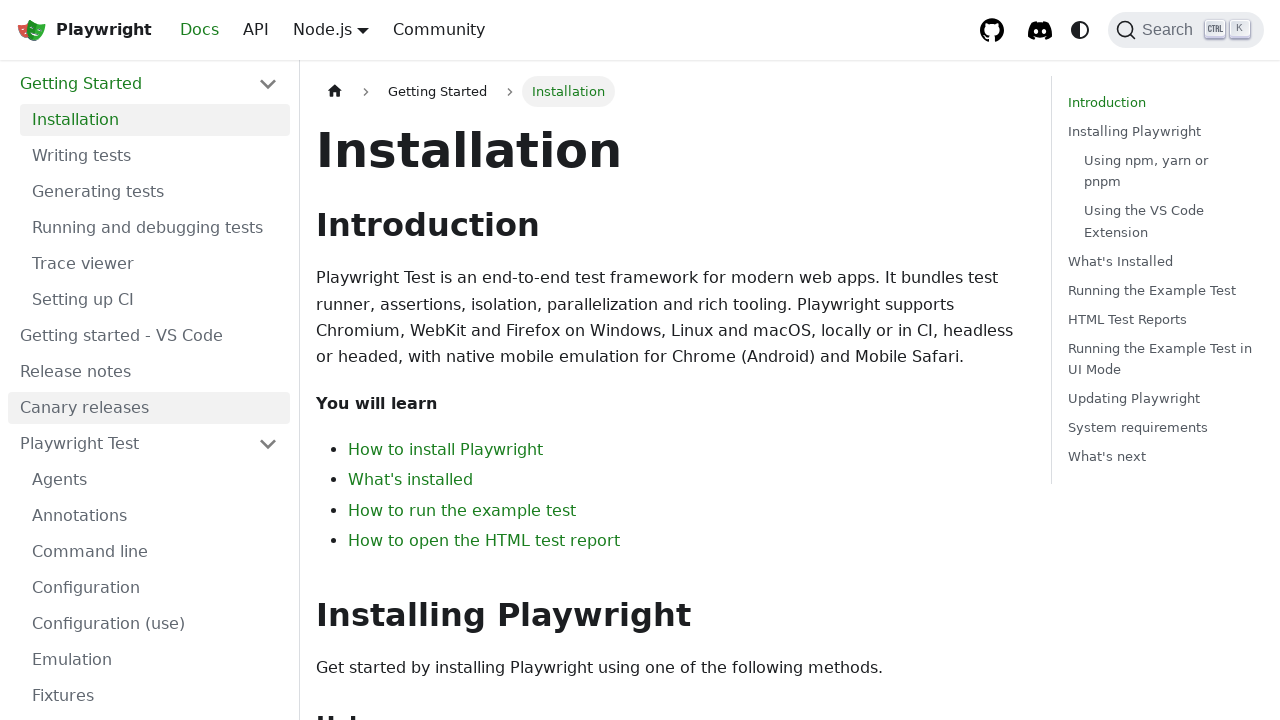

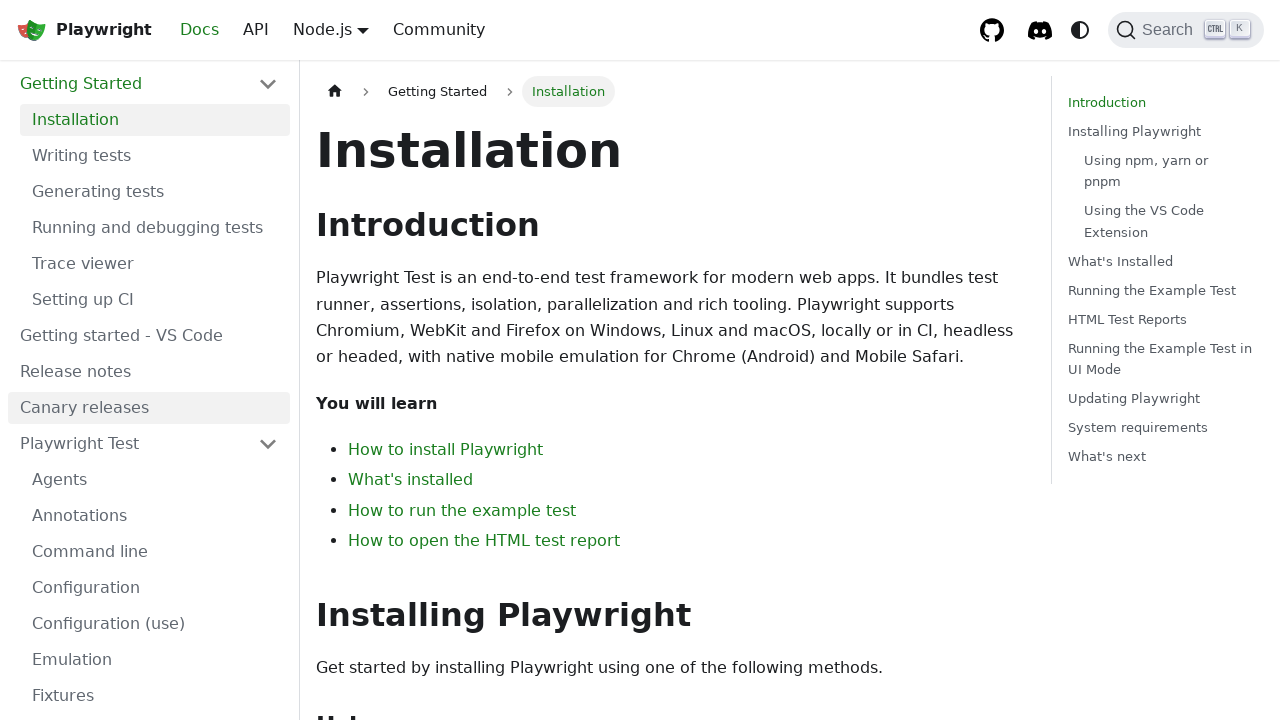